Tests that edits are saved when the edit input loses focus (blur event)

Starting URL: https://demo.playwright.dev/todomvc

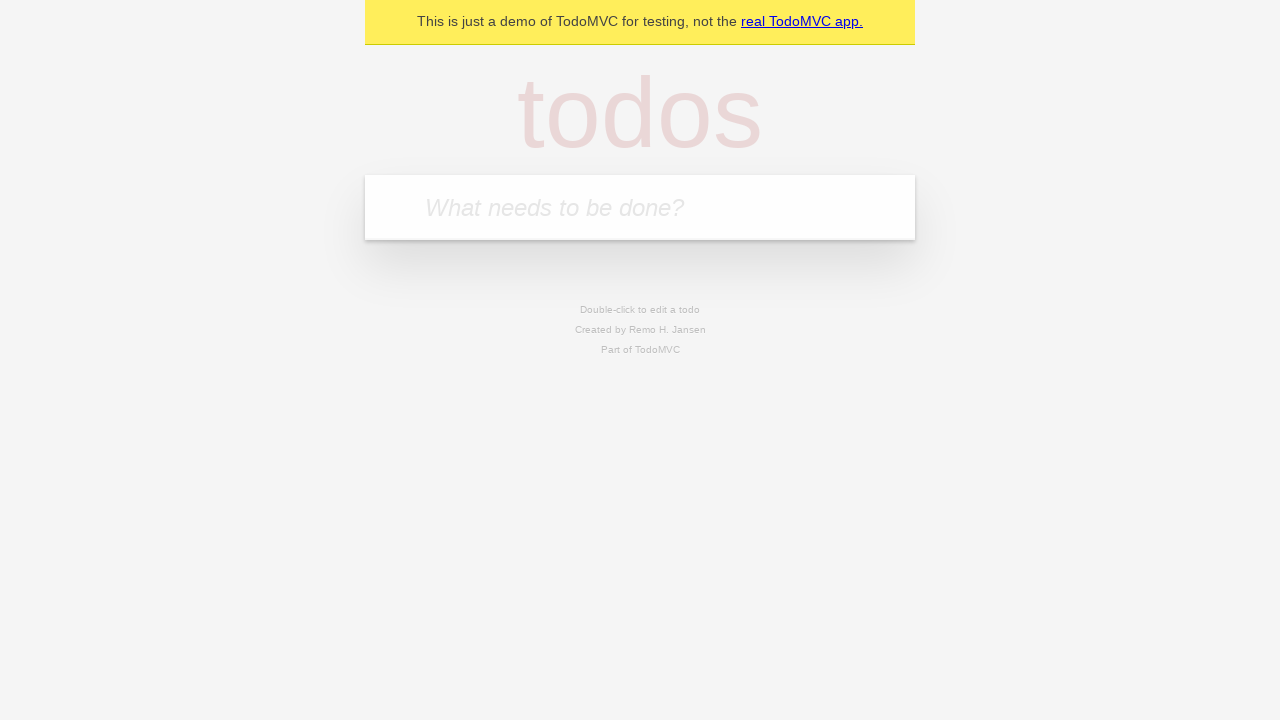

Filled new todo input with 'buy some cheese' on internal:attr=[placeholder="What needs to be done?"i]
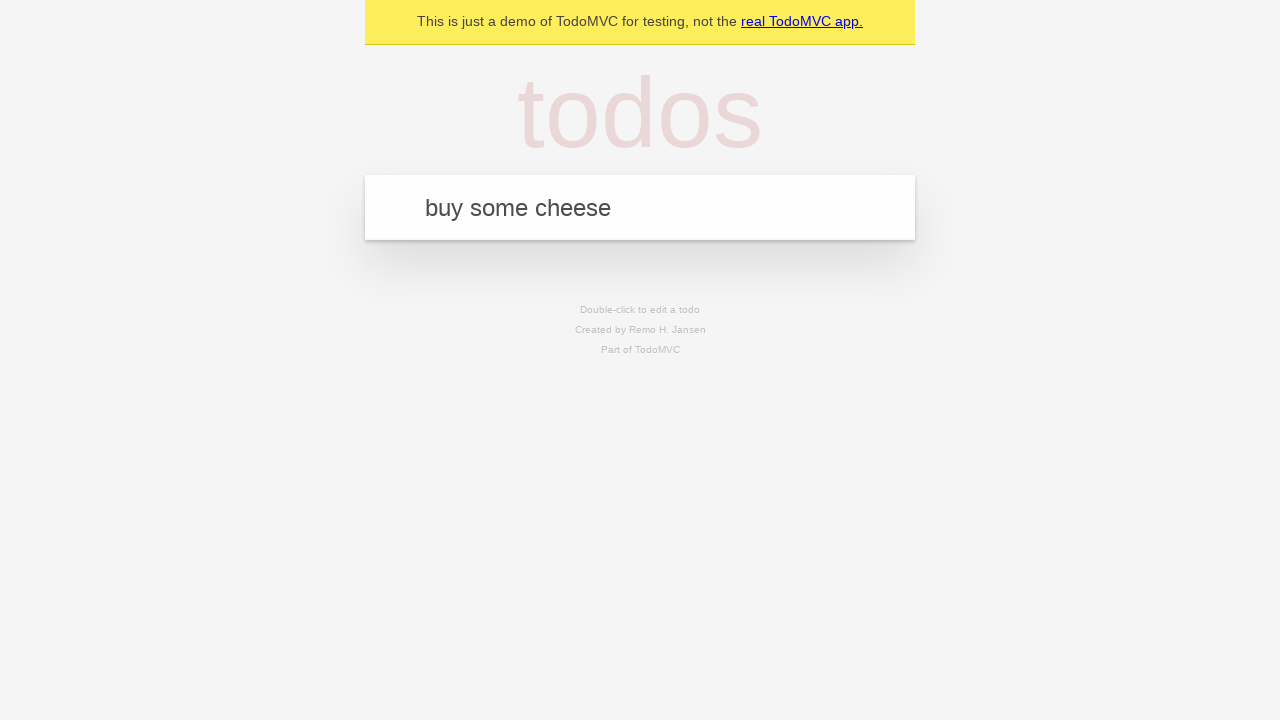

Pressed Enter to add first todo on internal:attr=[placeholder="What needs to be done?"i]
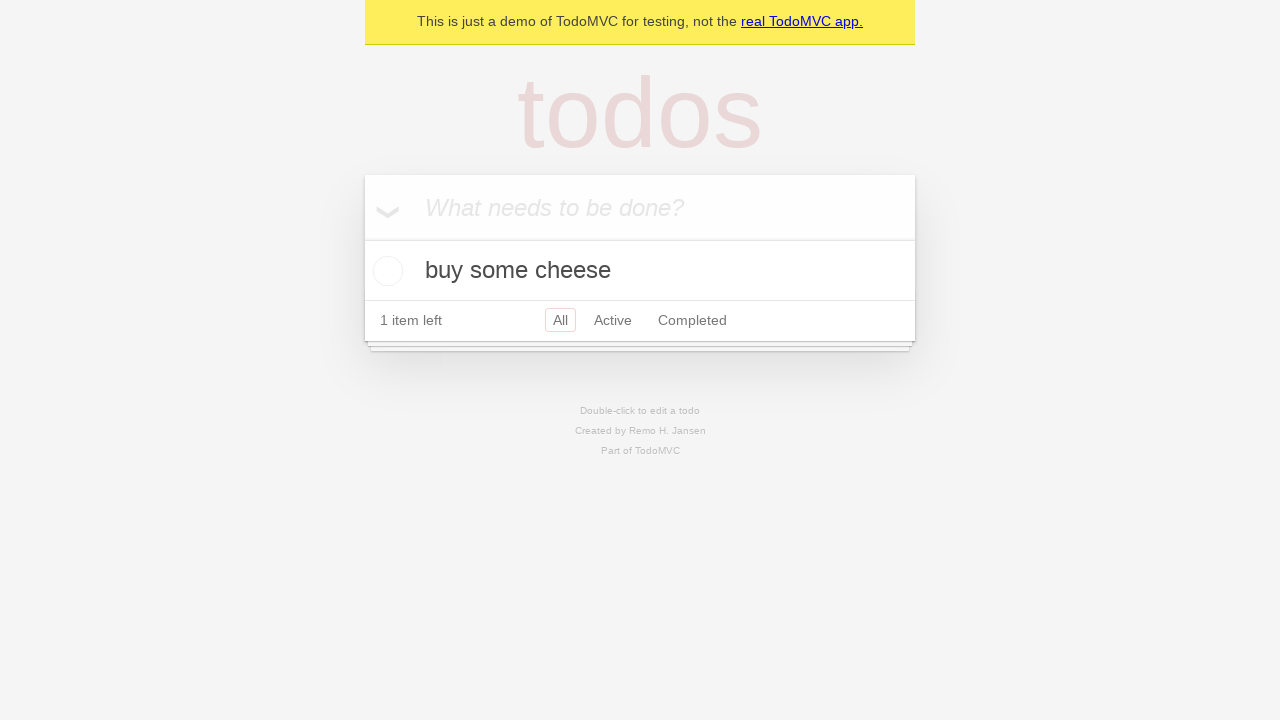

Filled new todo input with 'feed the cat' on internal:attr=[placeholder="What needs to be done?"i]
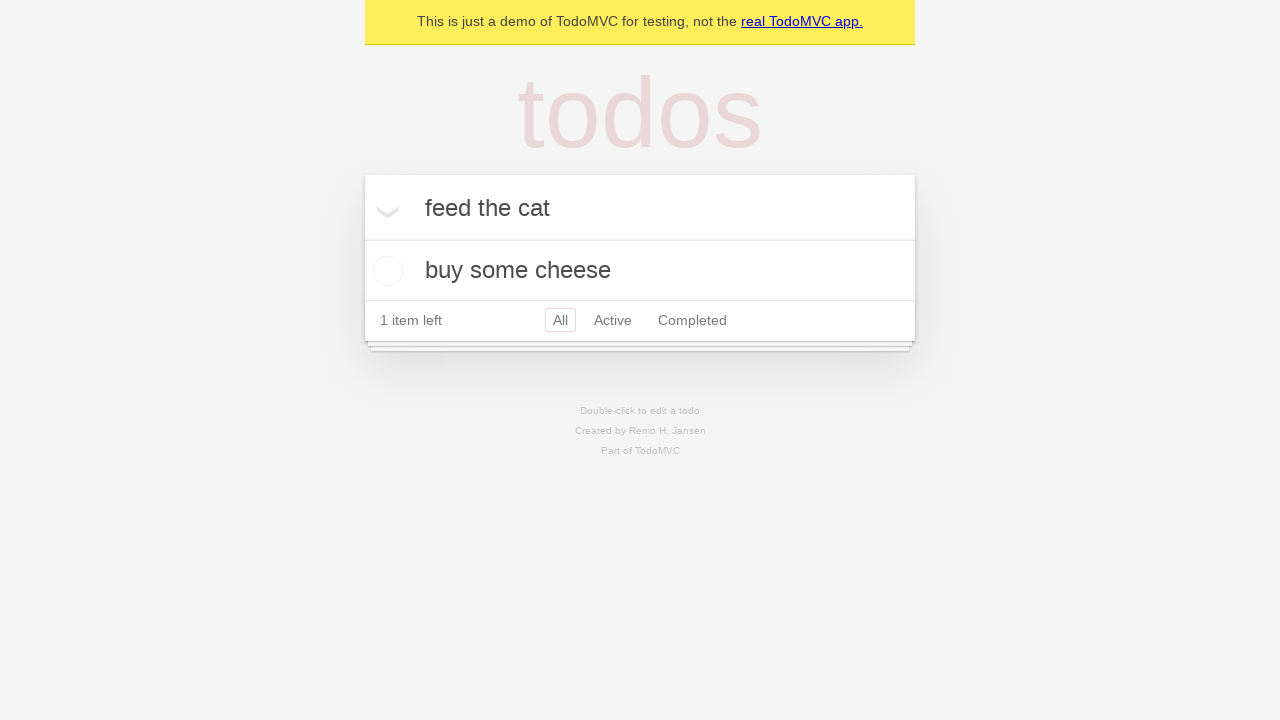

Pressed Enter to add second todo on internal:attr=[placeholder="What needs to be done?"i]
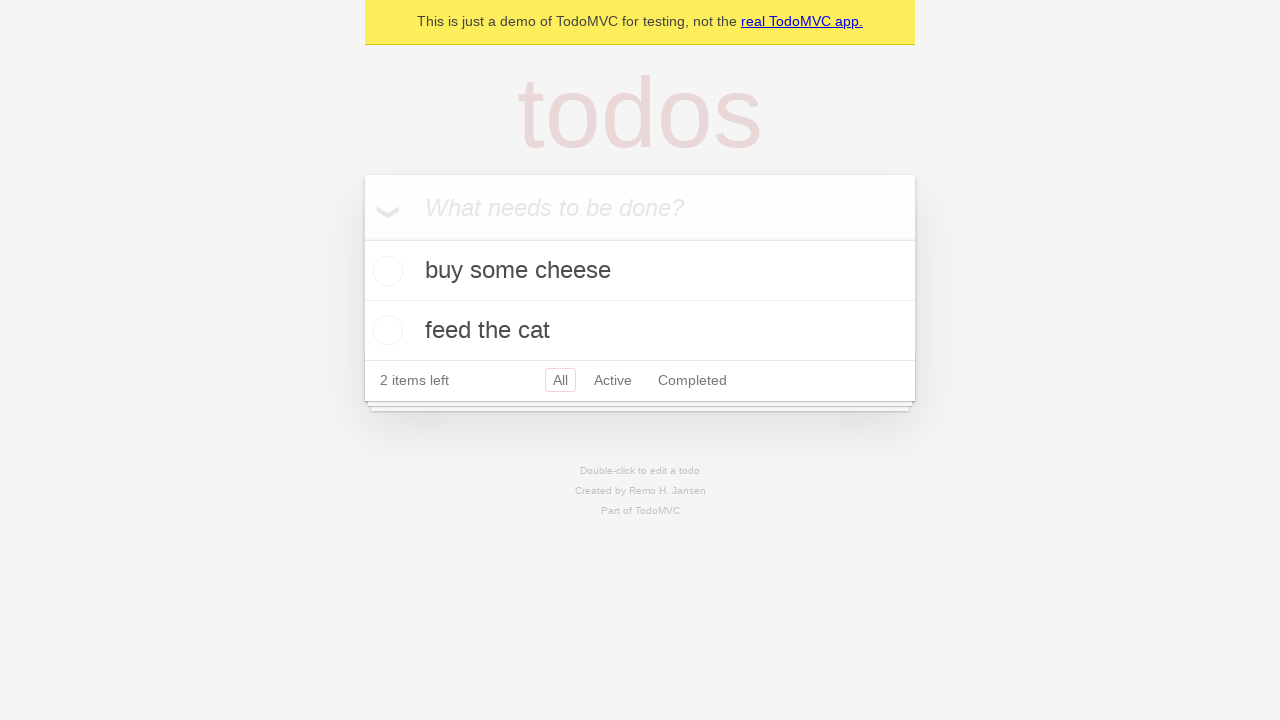

Filled new todo input with 'book a doctors appointment' on internal:attr=[placeholder="What needs to be done?"i]
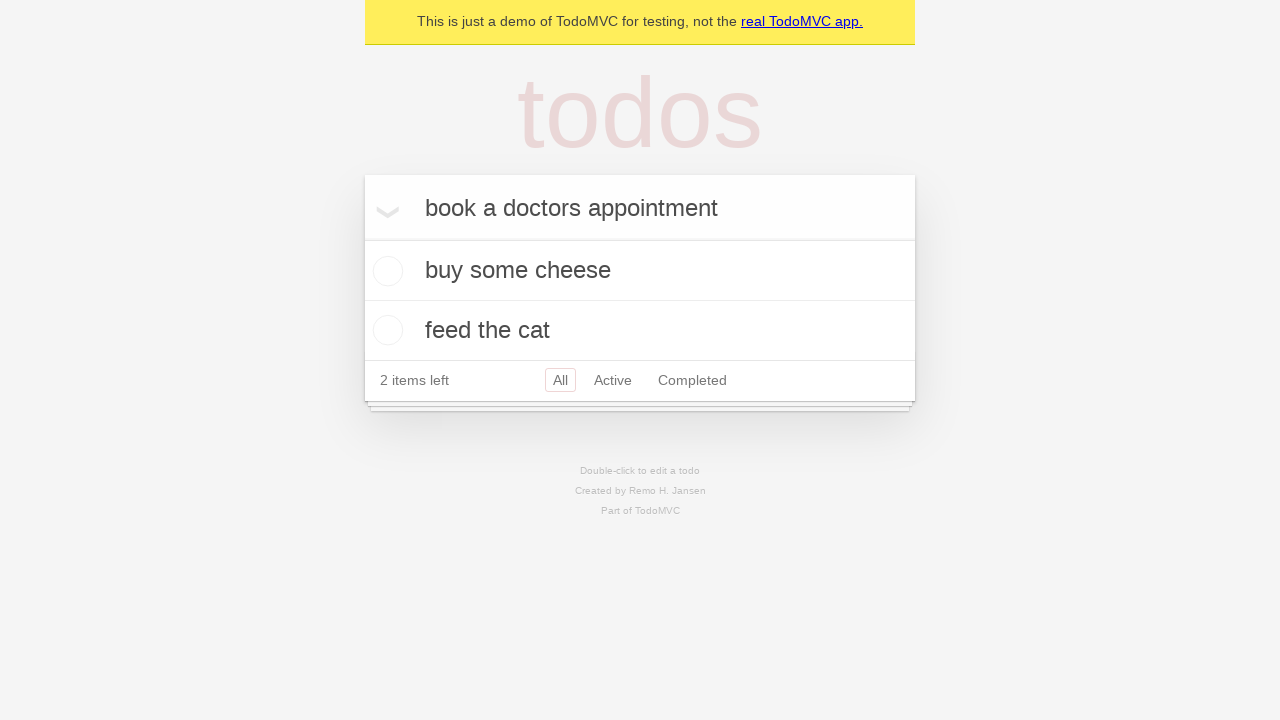

Pressed Enter to add third todo on internal:attr=[placeholder="What needs to be done?"i]
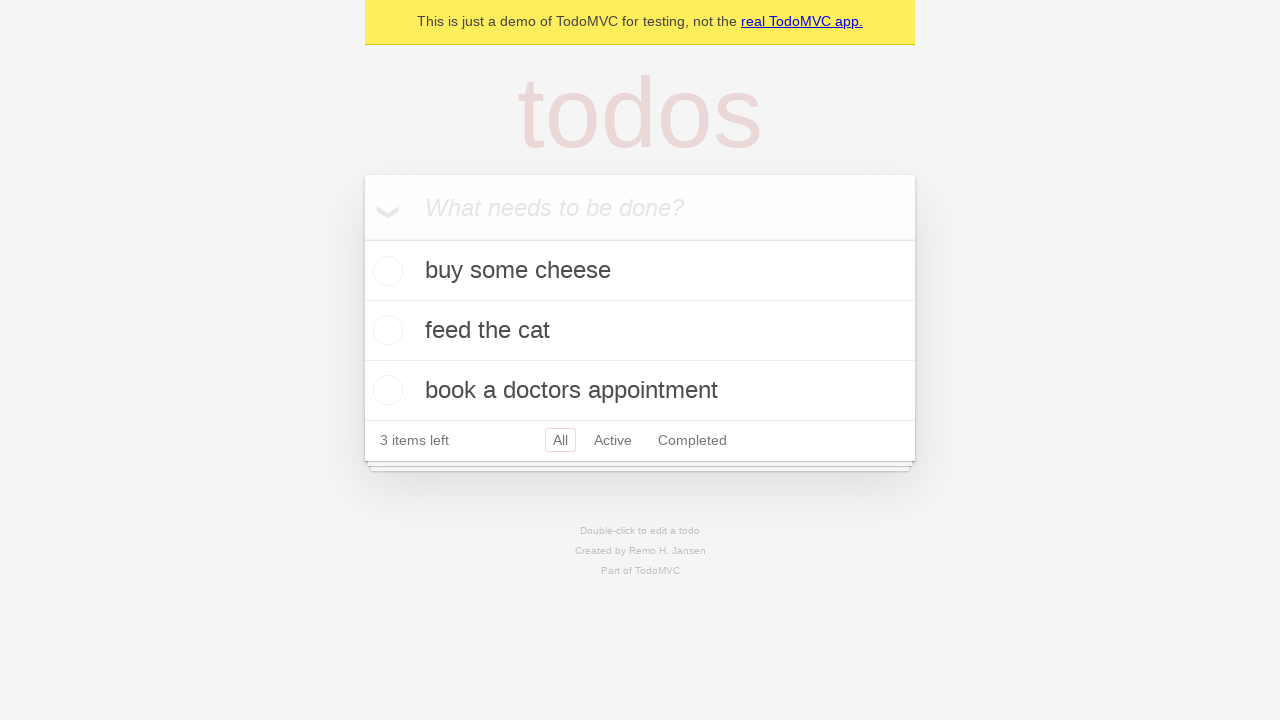

Waited for all 3 todo items to be added to the list
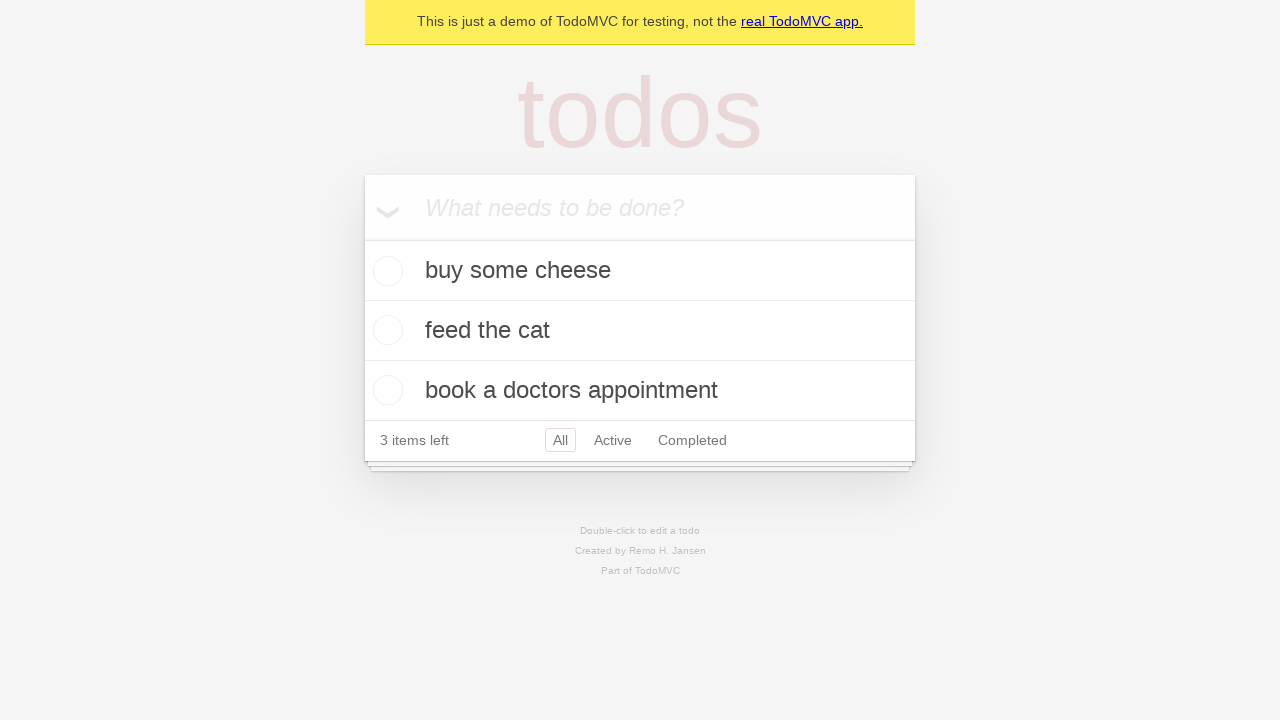

Double-clicked on second todo item to enter edit mode at (640, 331) on internal:testid=[data-testid="todo-item"s] >> nth=1
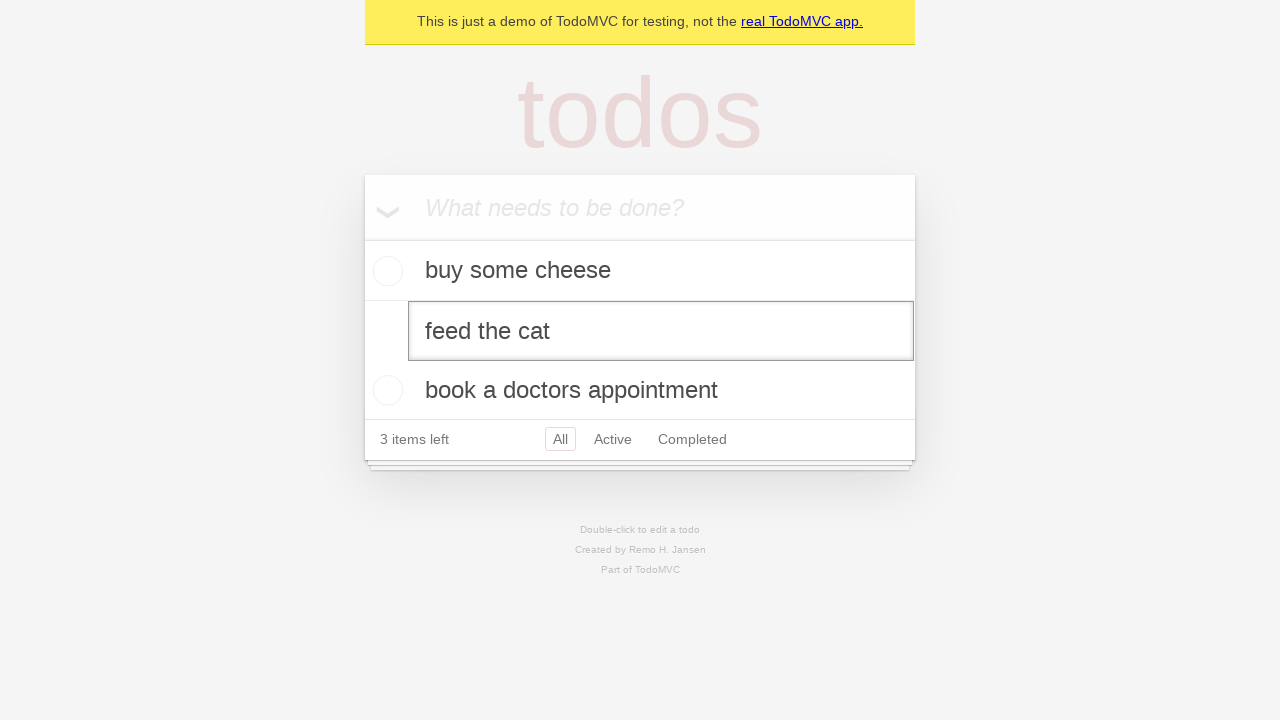

Filled edit input with 'buy some sausages' on internal:testid=[data-testid="todo-item"s] >> nth=1 >> internal:role=textbox[nam
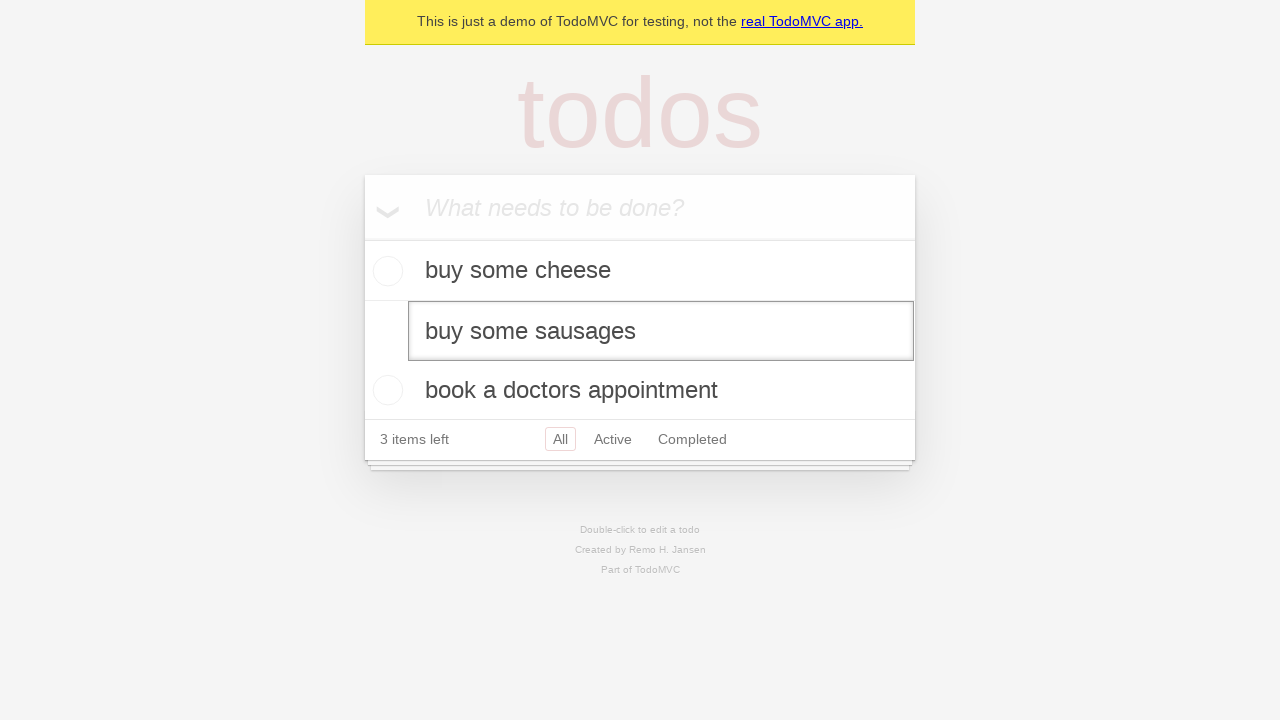

Dispatched blur event to save edits on the second todo
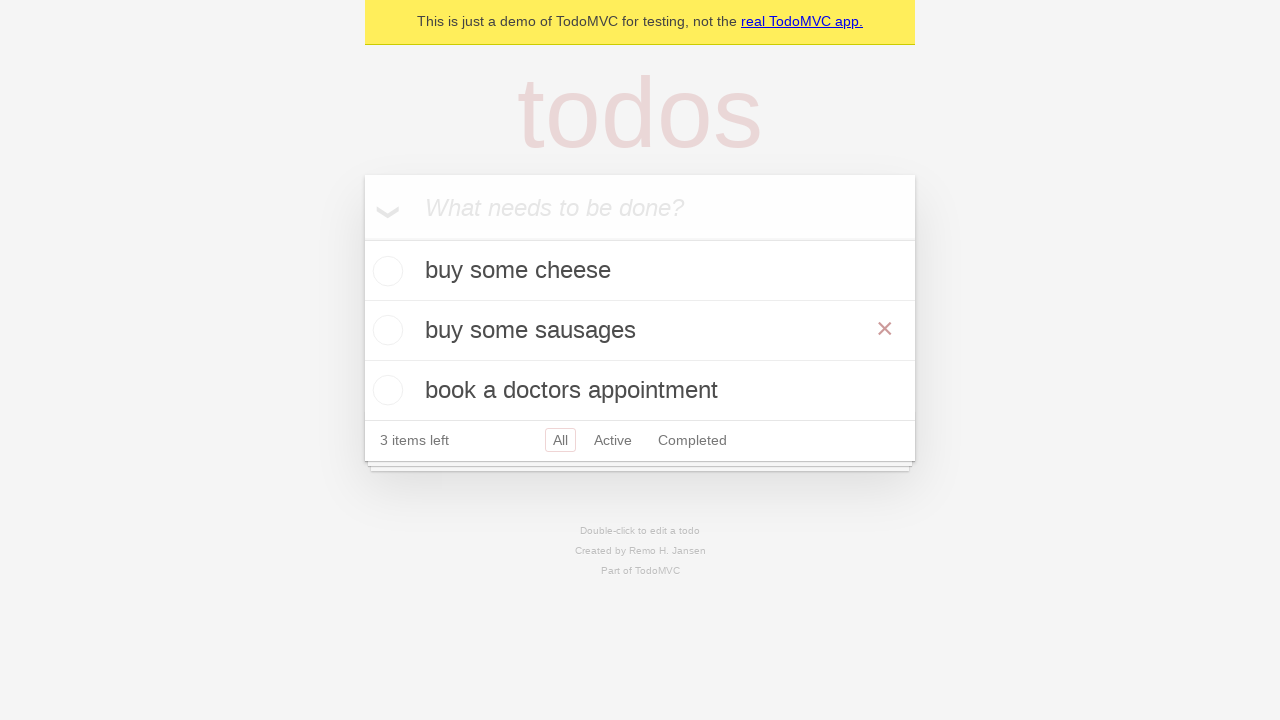

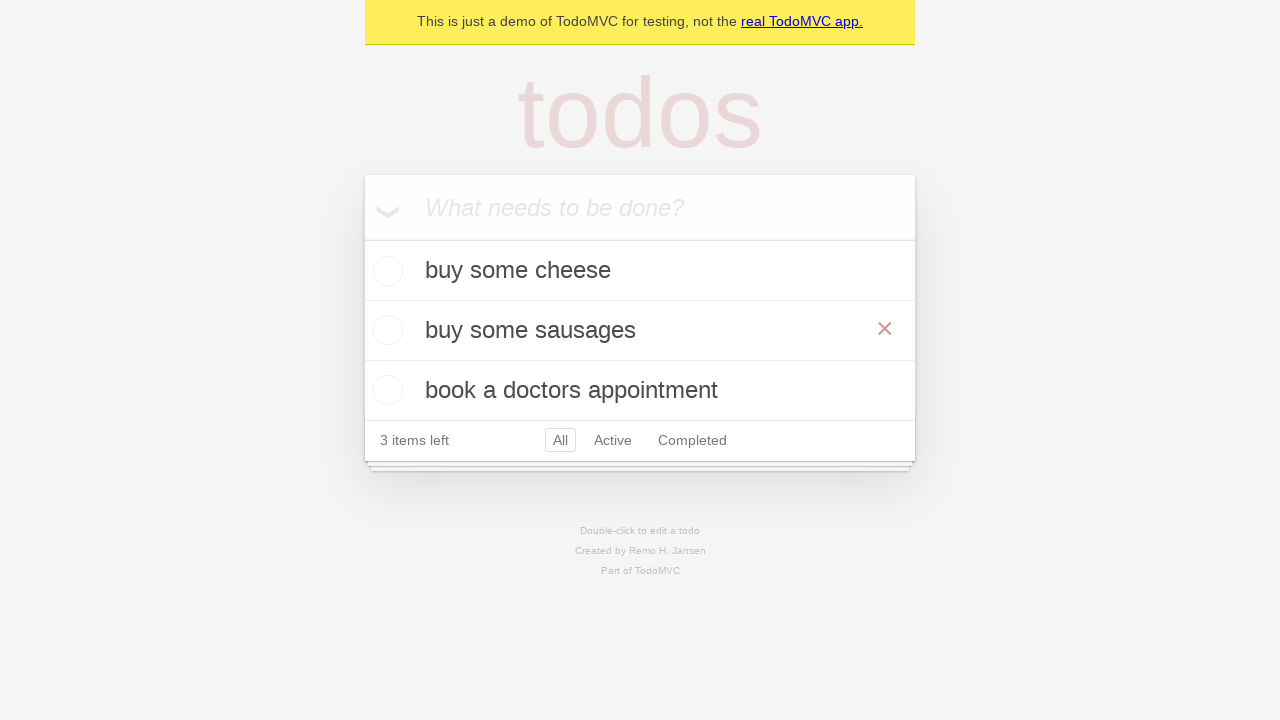